Tests datalist input field by entering a value and verifying it was correctly entered

Starting URL: https://www.selenium.dev/selenium/web/web-form.html

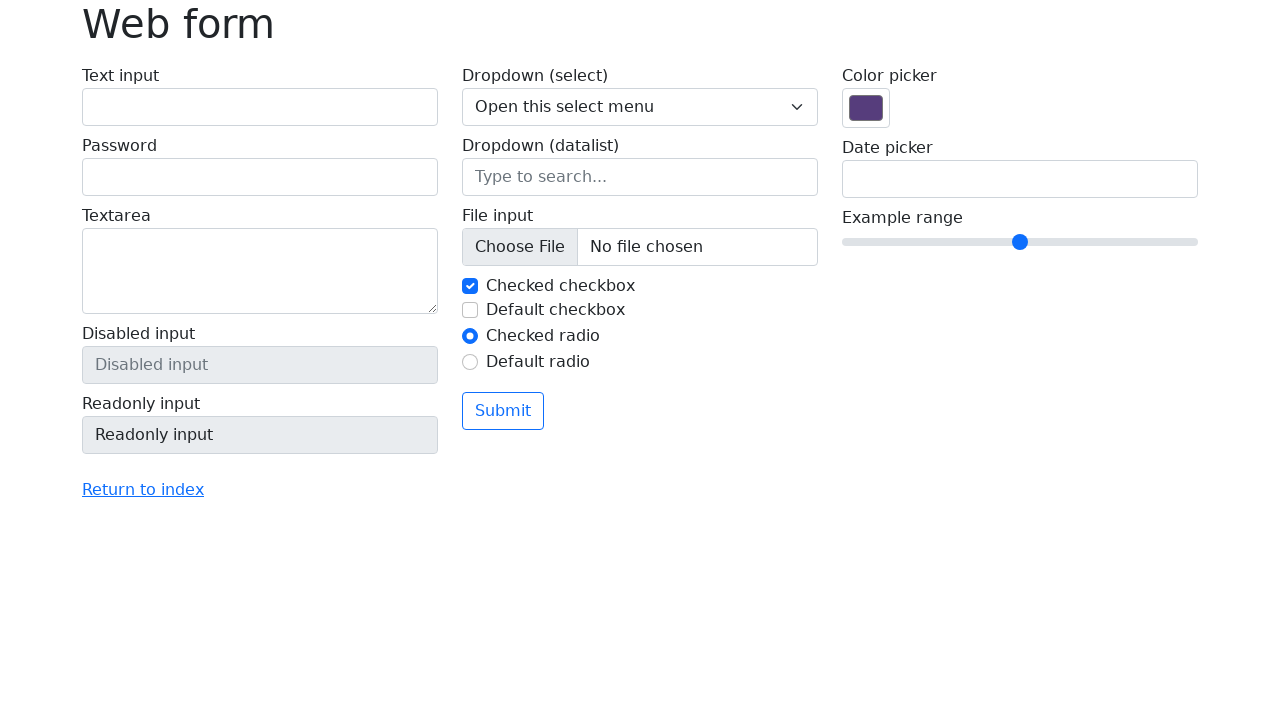

Navigated to web form test page
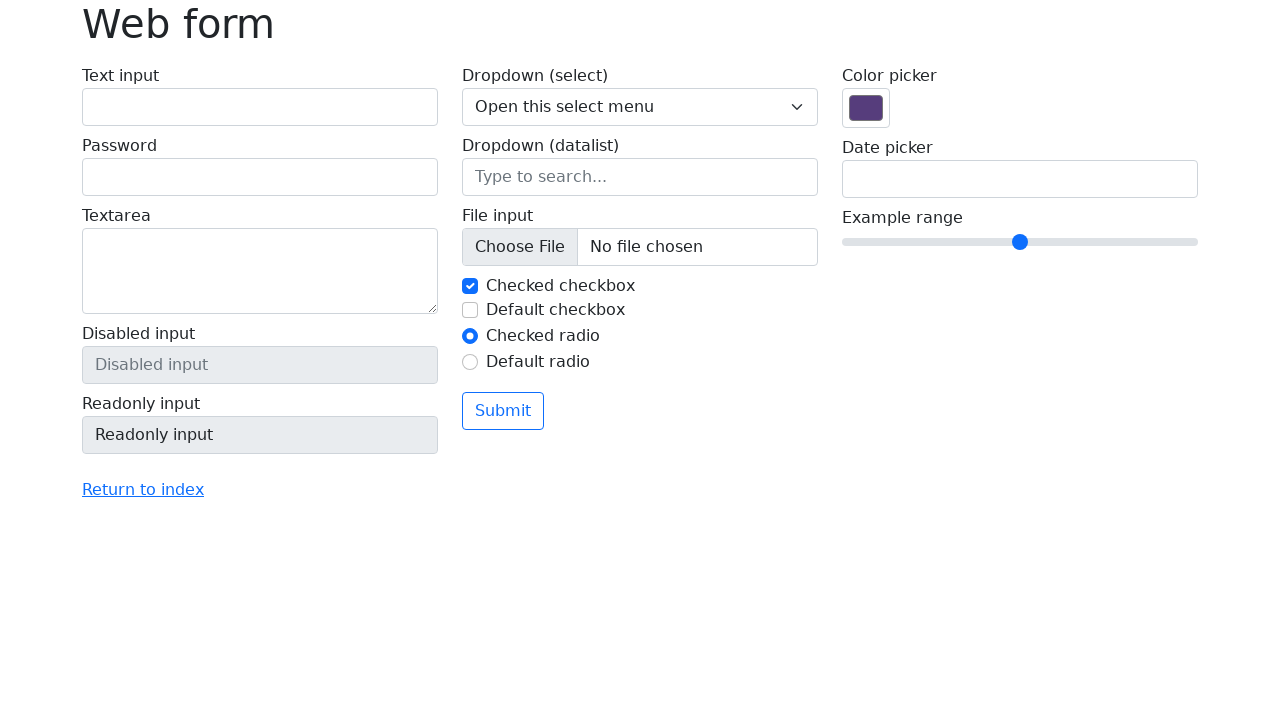

Filled datalist input field with 'San Francisco' on input[name='my-datalist']
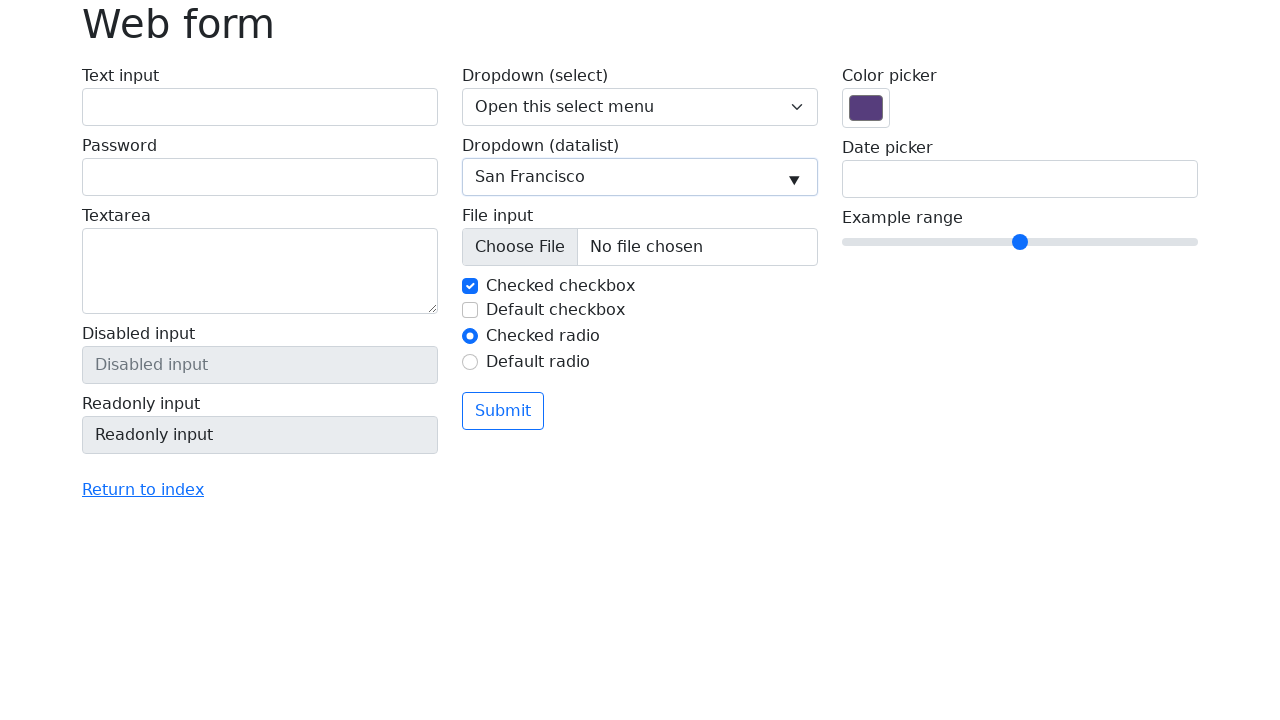

Retrieved the value from datalist input field
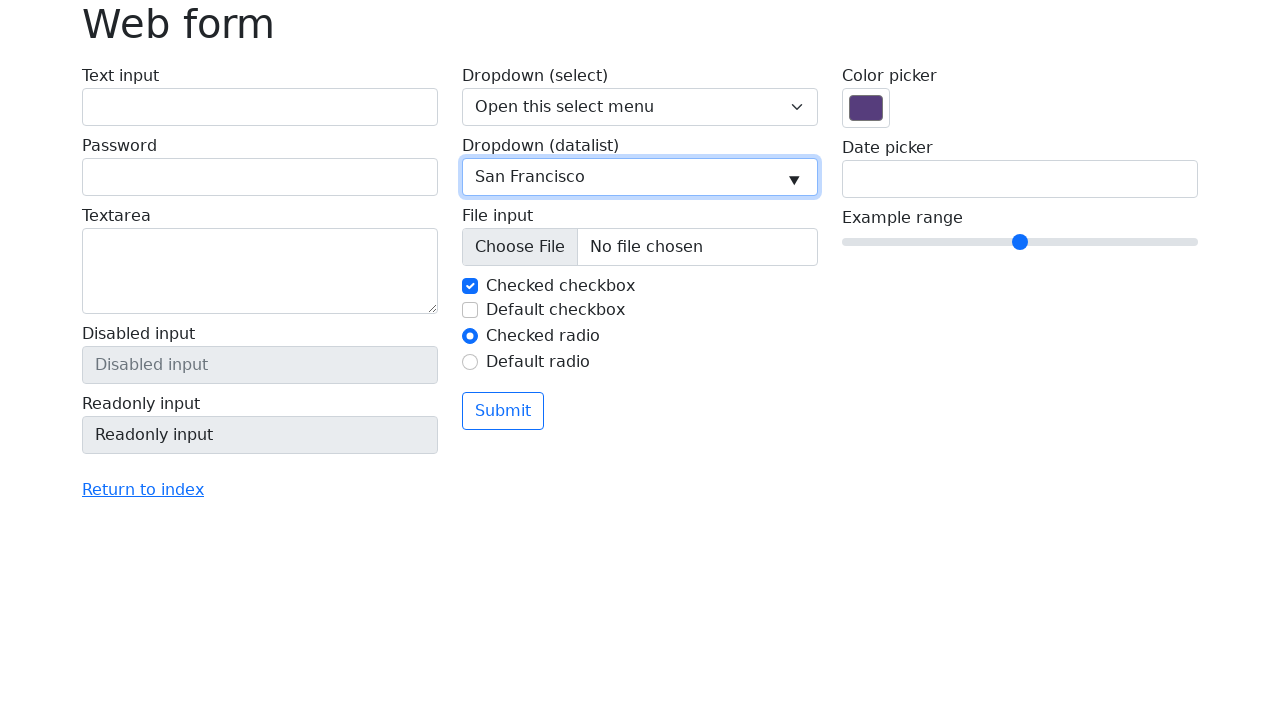

Verified that datalist input field contains 'San Francisco'
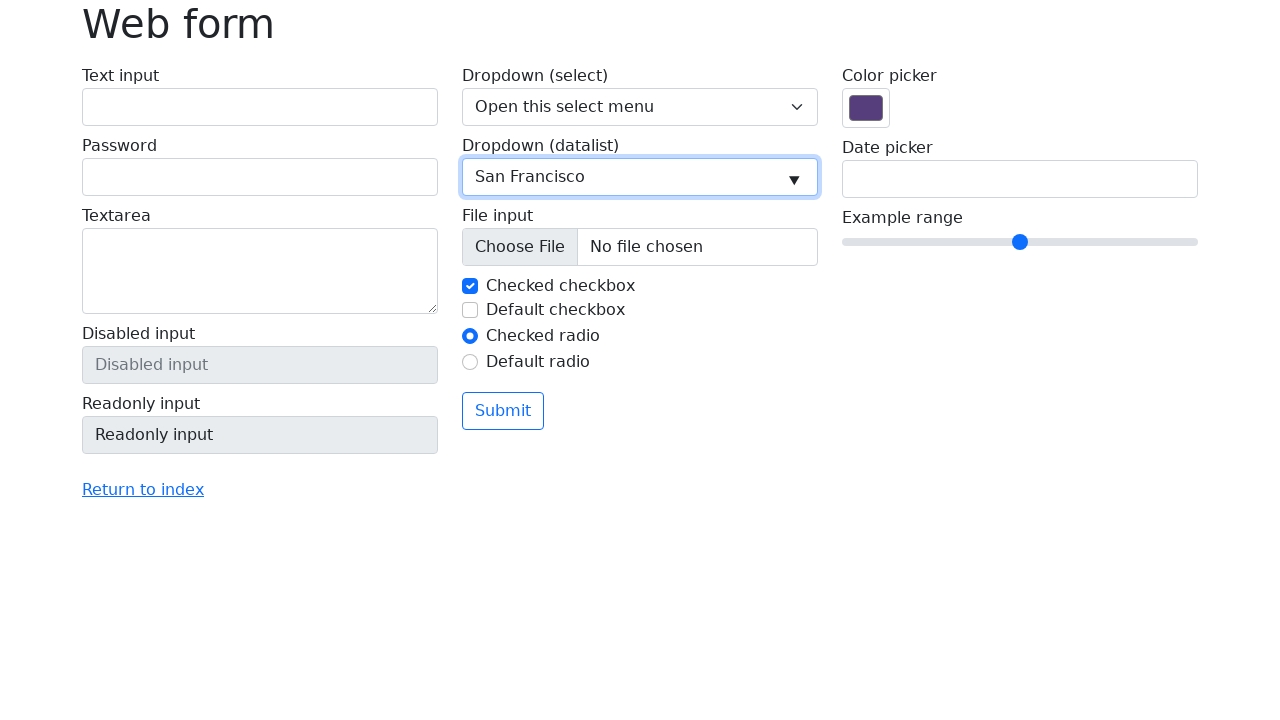

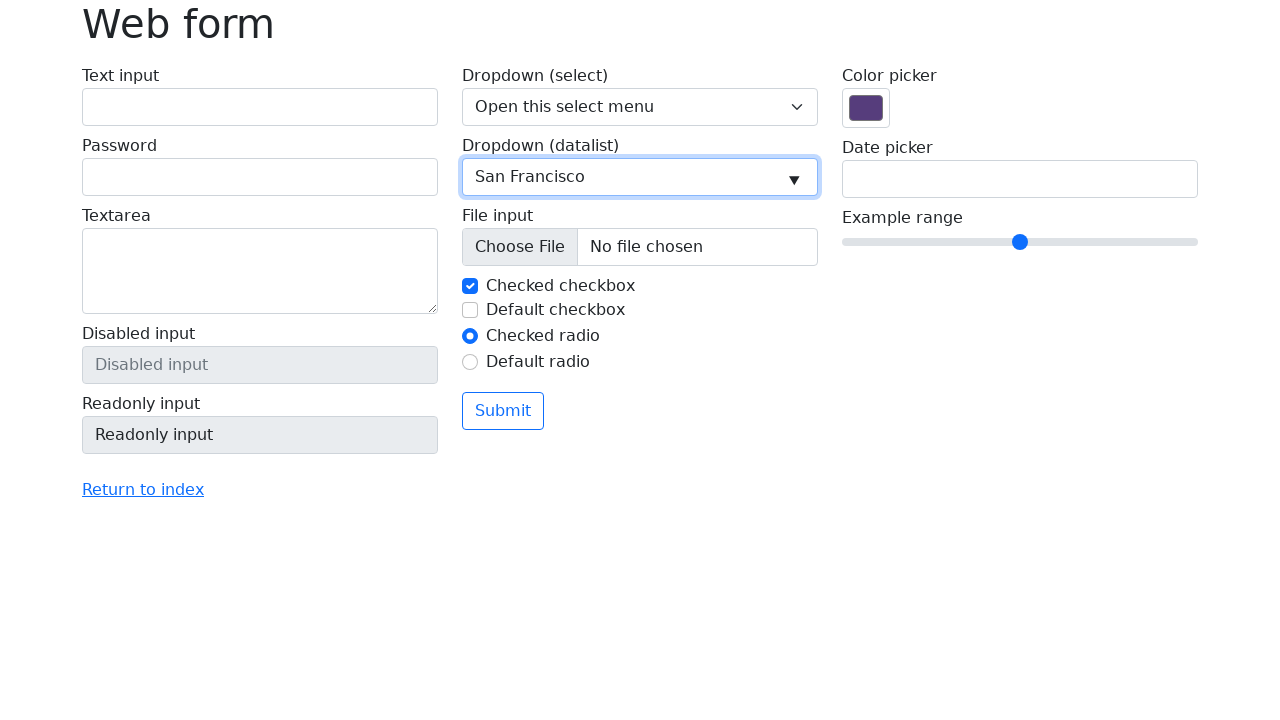